Tests search functionality by typing "Brocolli" in the search field and verifying that a matching product is displayed

Starting URL: https://rahulshettyacademy.com/seleniumPractise/#/

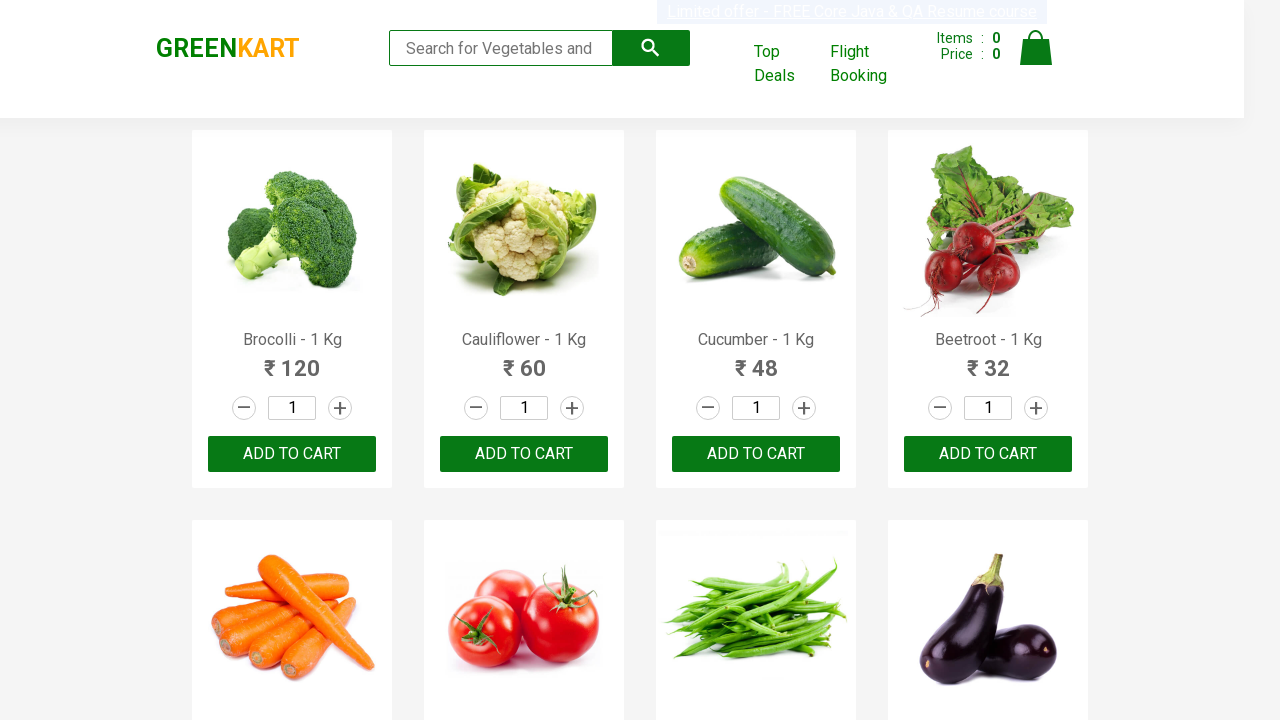

Typed 'Brocolli' in search input field on .search-keyword
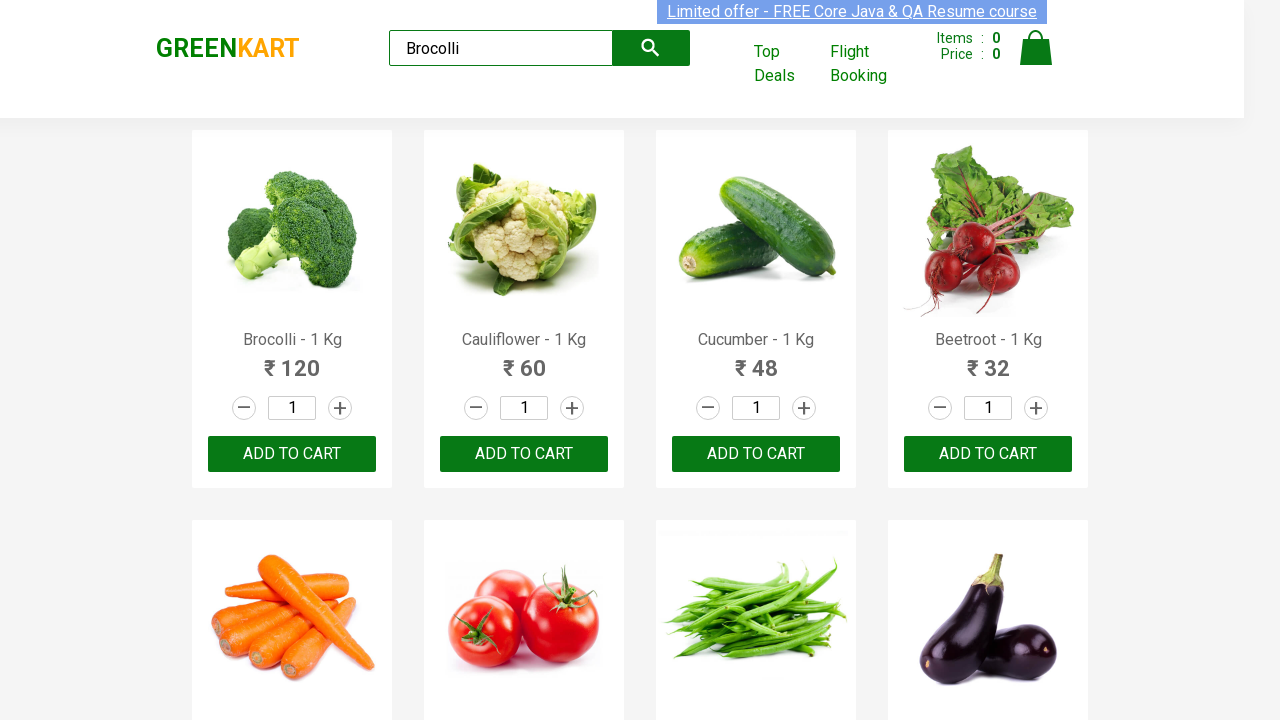

Product matching 'Brocolli' search is displayed
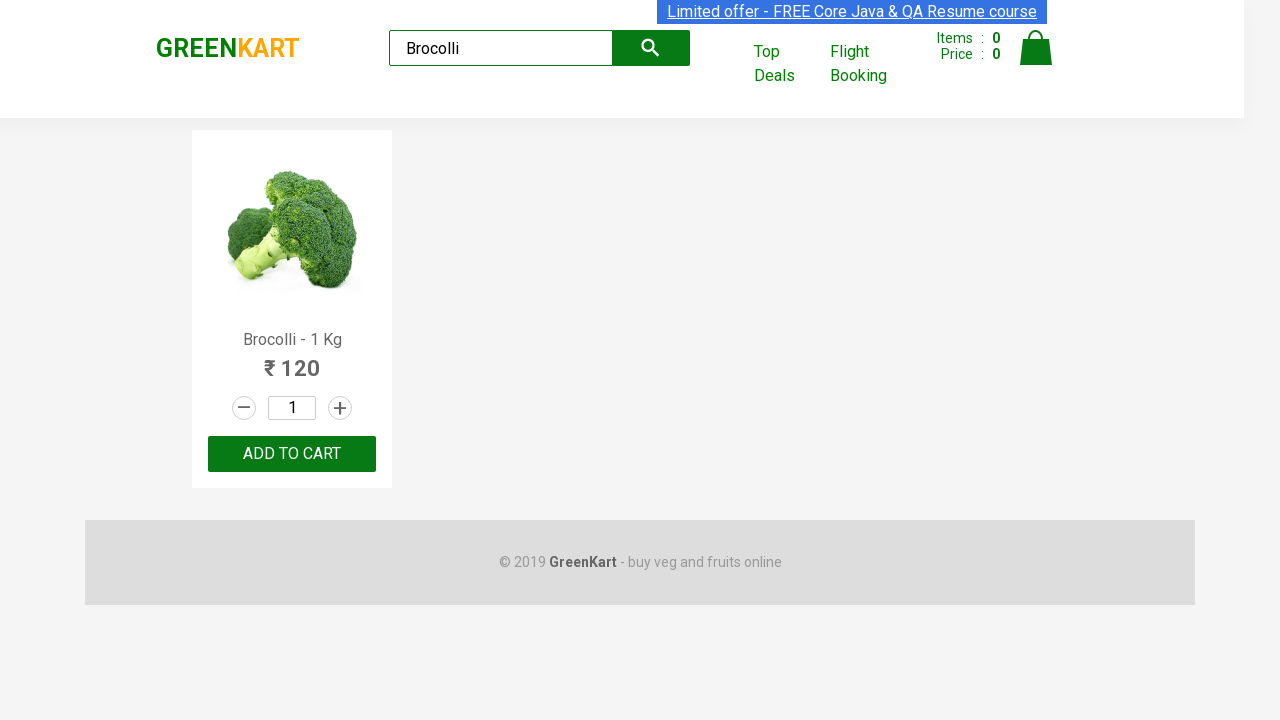

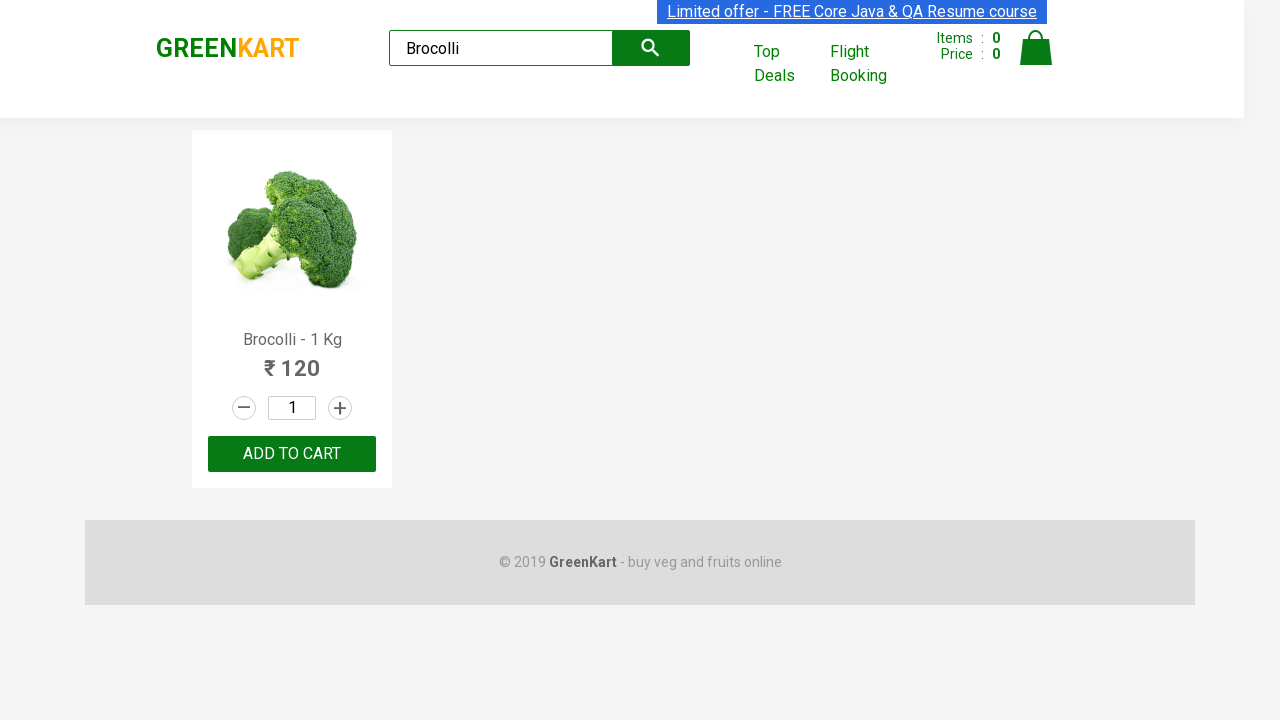